Tests dropdown functionality by verifying all options are present, then selecting "Option 1" by visible text and "Option 2" by value, verifying each selection is properly applied.

Starting URL: http://the-internet.herokuapp.com/dropdown

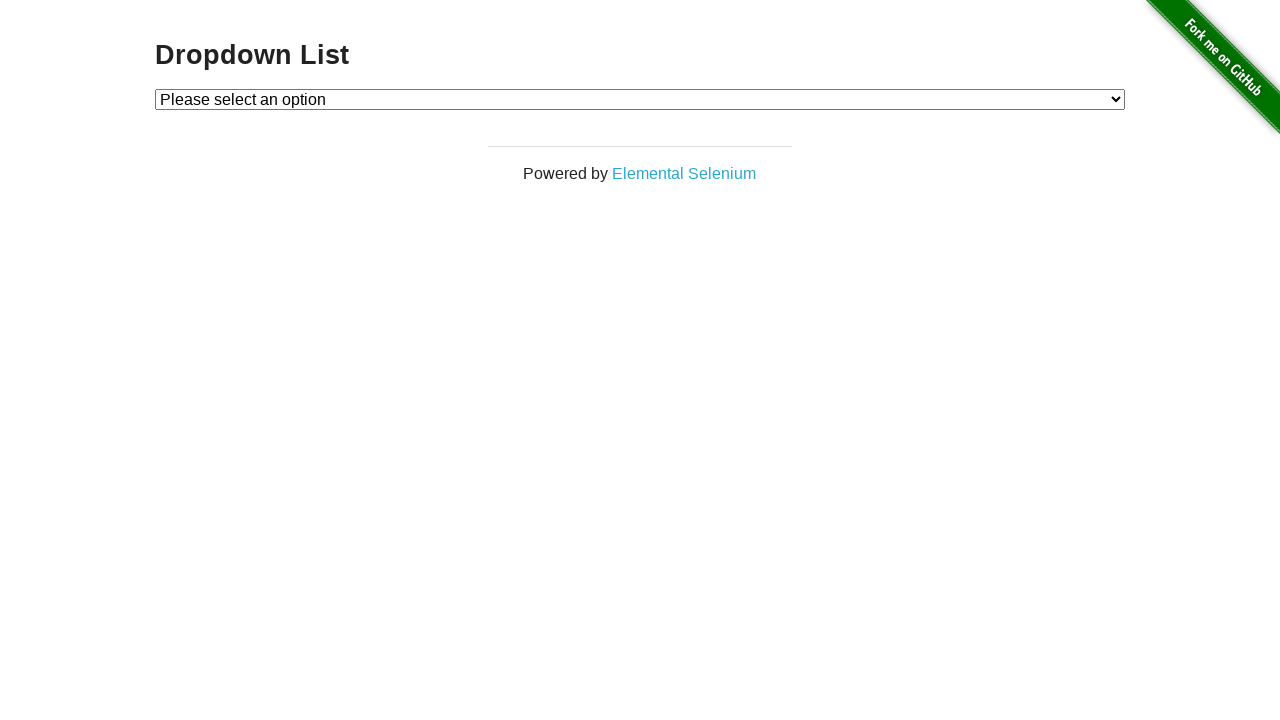

Dropdown element loaded and ready
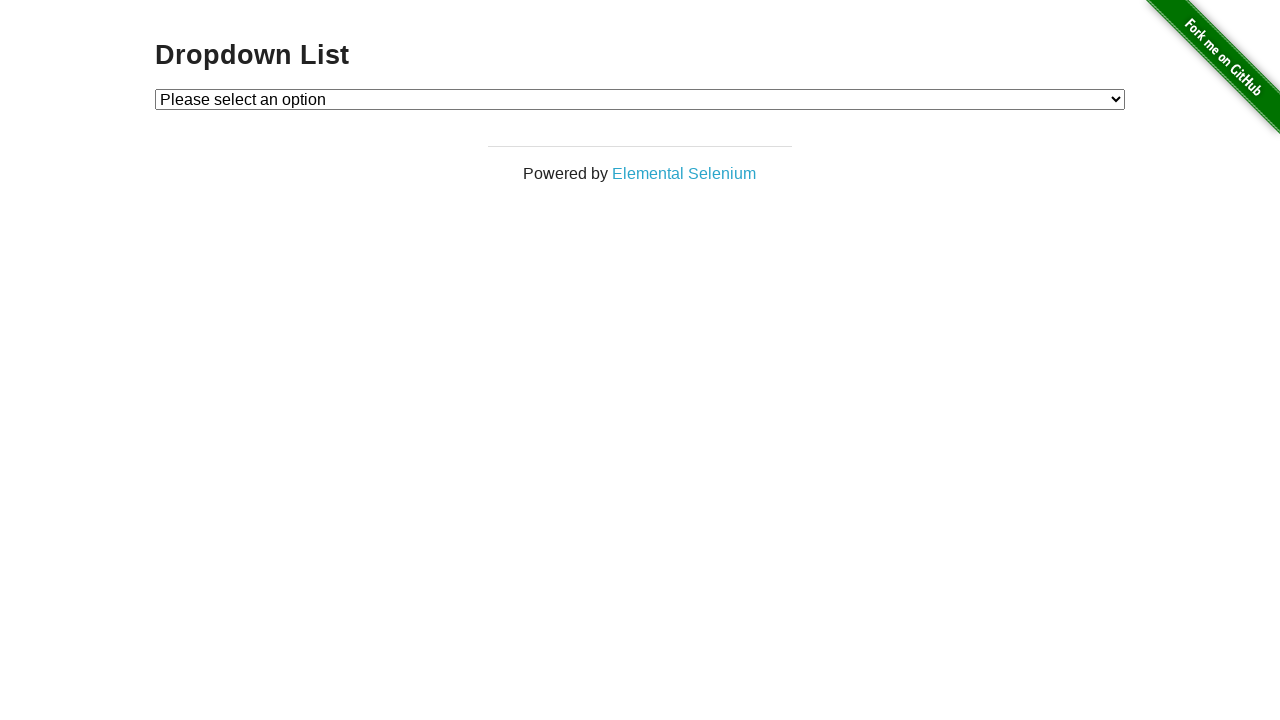

Verified first option text: 'Please select an option'
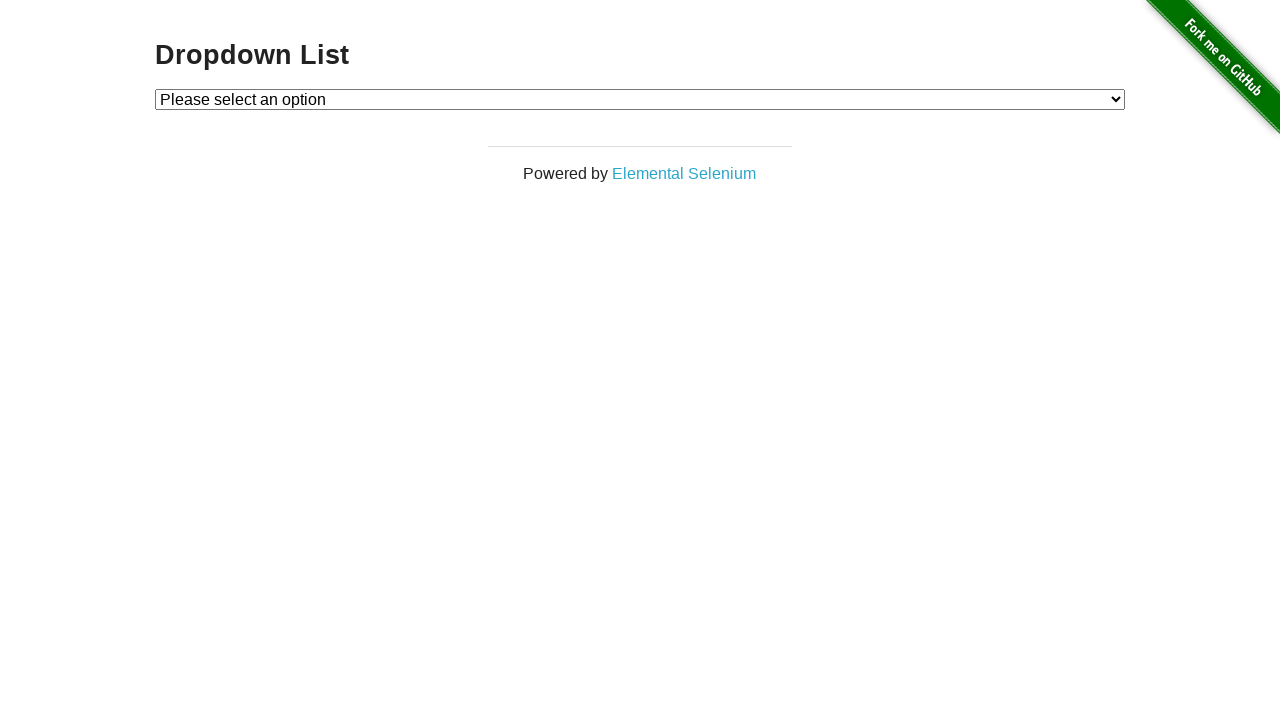

Verified second option text: 'Option 1'
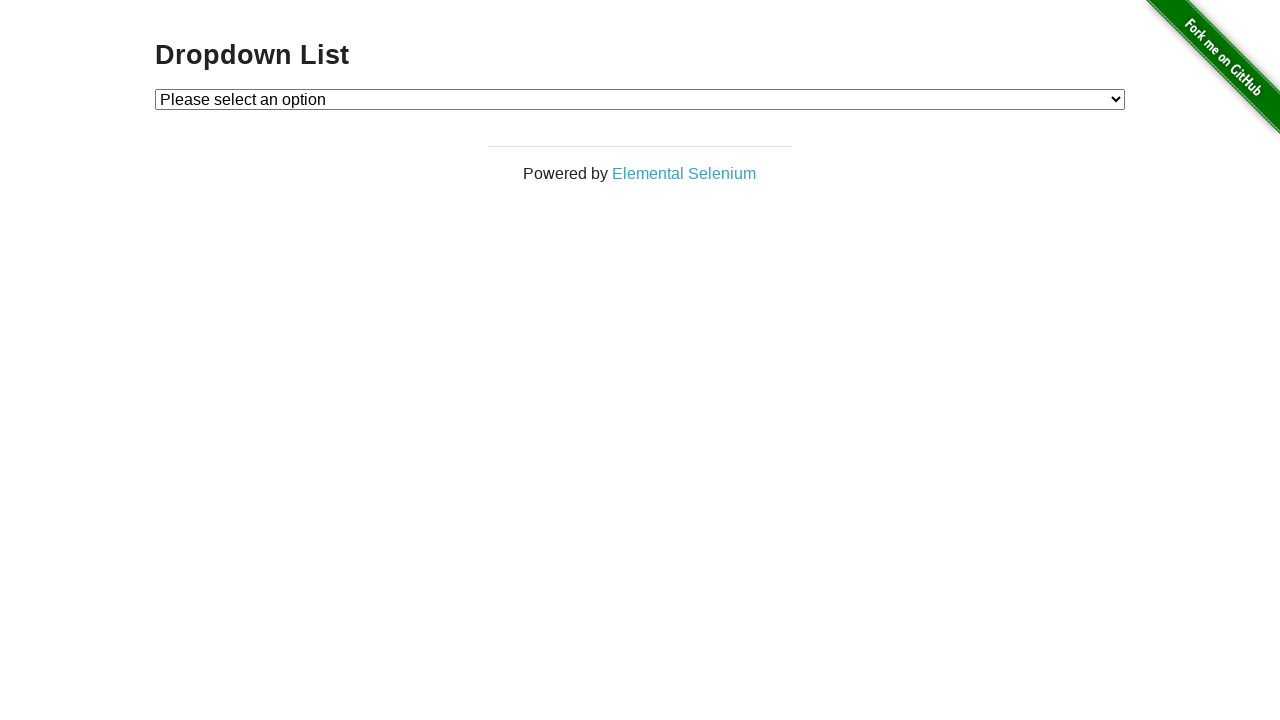

Verified third option text: 'Option 2'
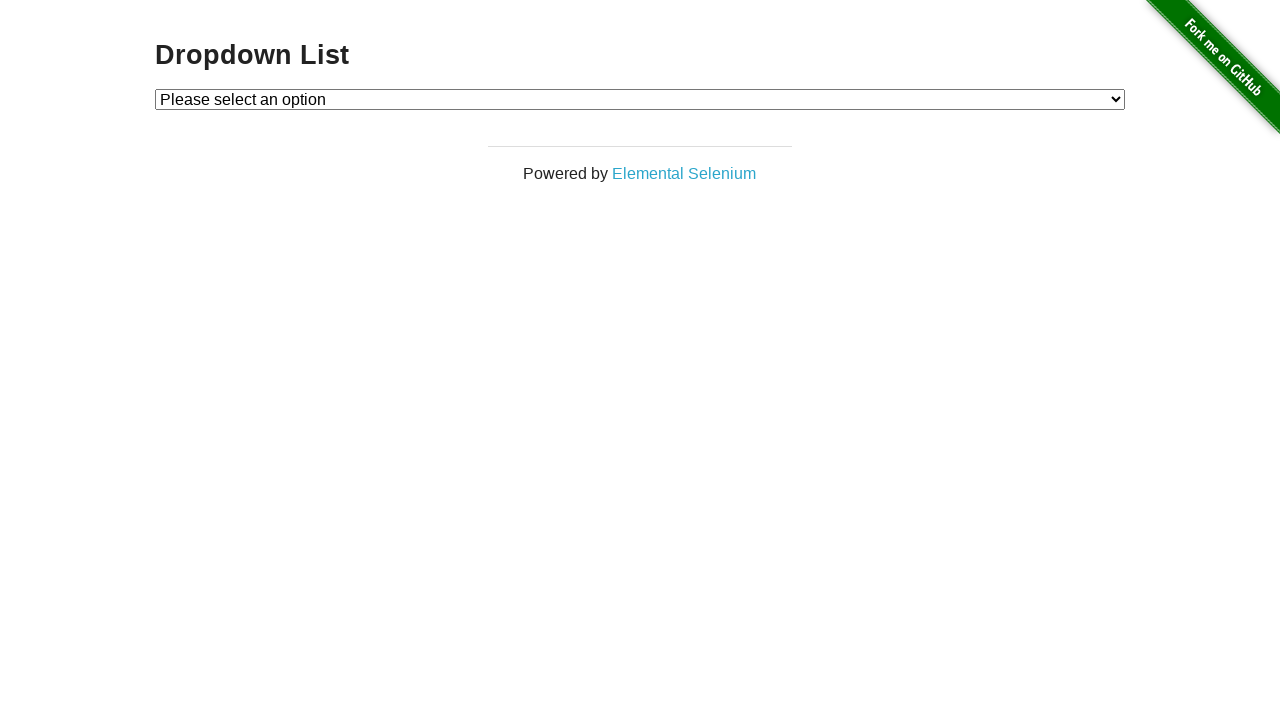

Selected 'Option 1' by visible text on #dropdown
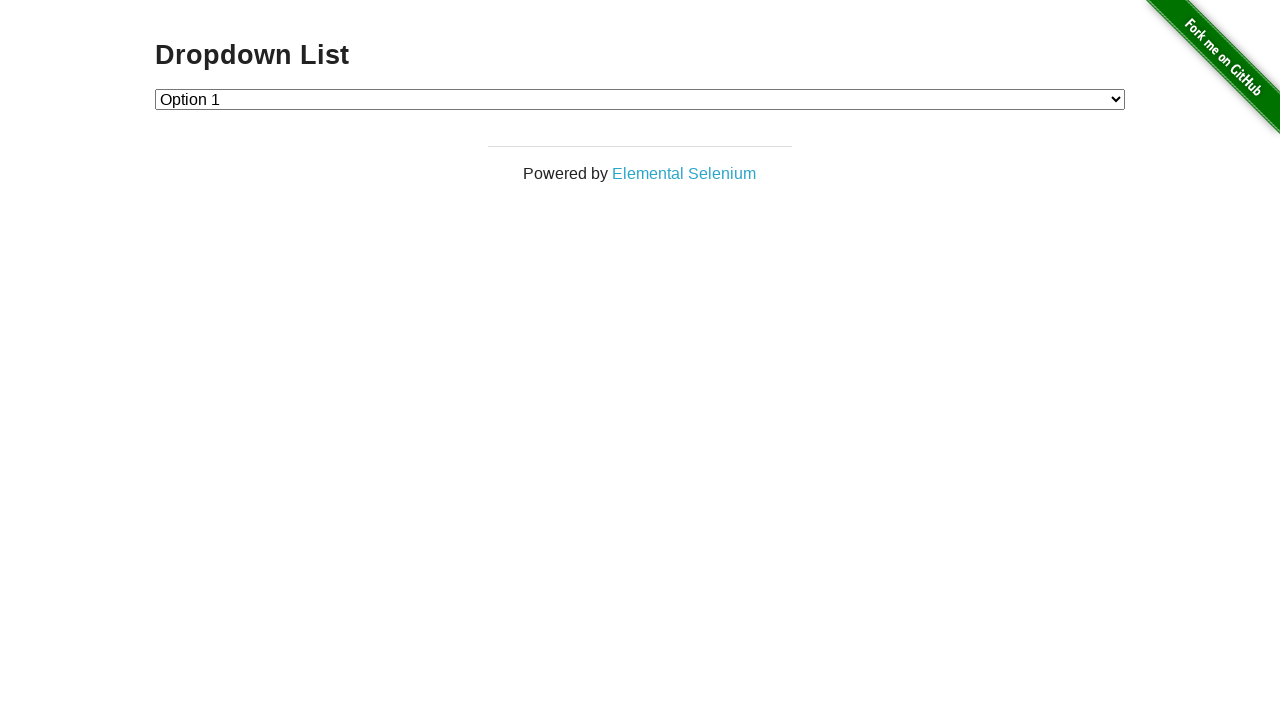

Verified 'Option 1' is now selected
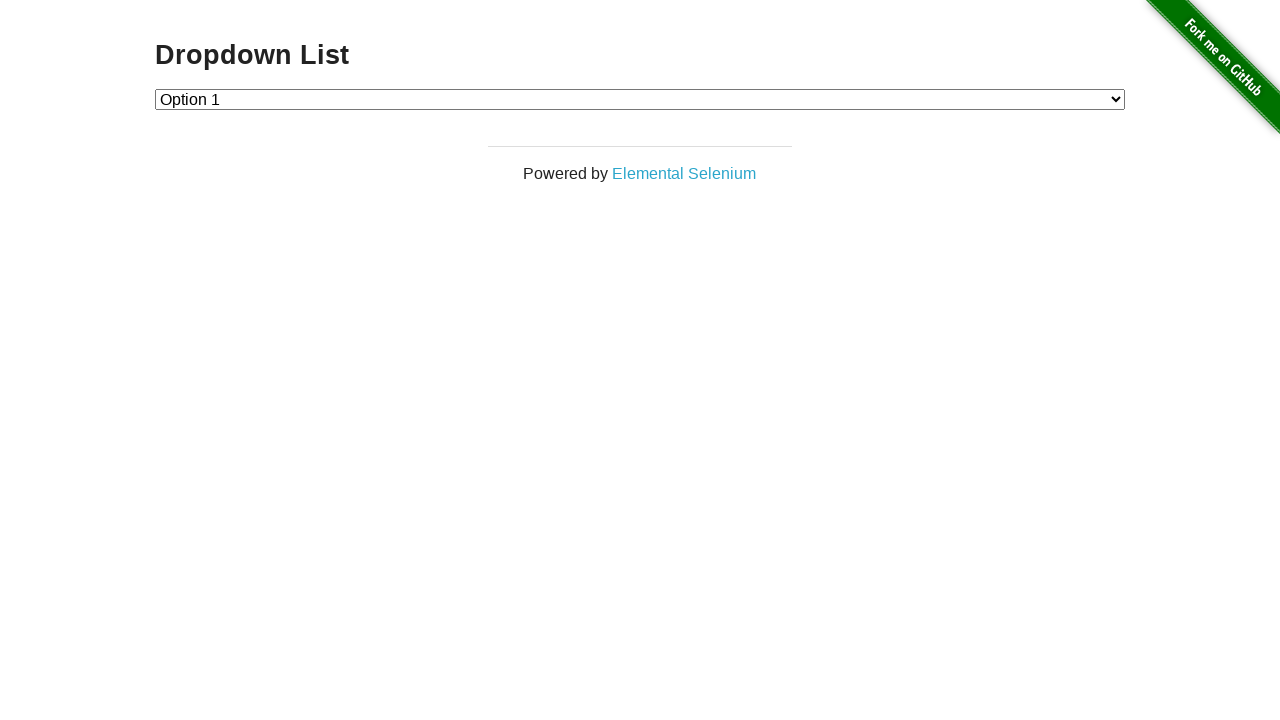

Selected 'Option 2' by value attribute on #dropdown
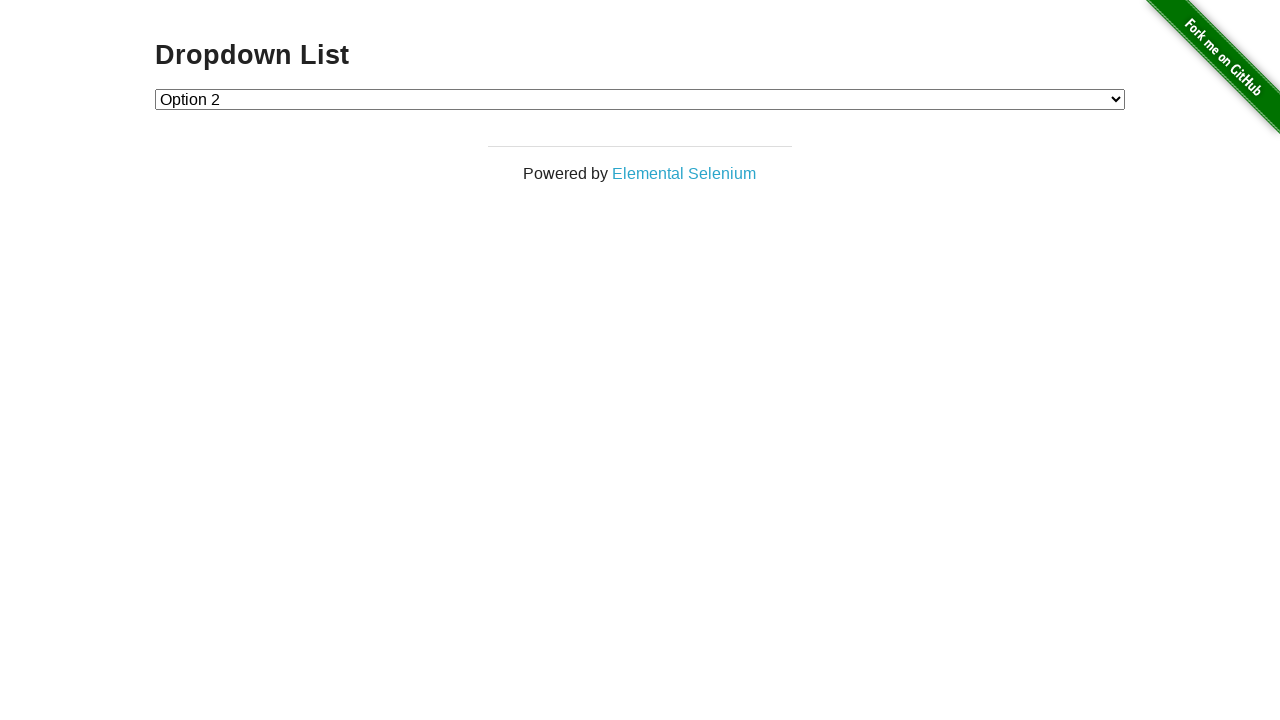

Verified 'Option 2' is now selected
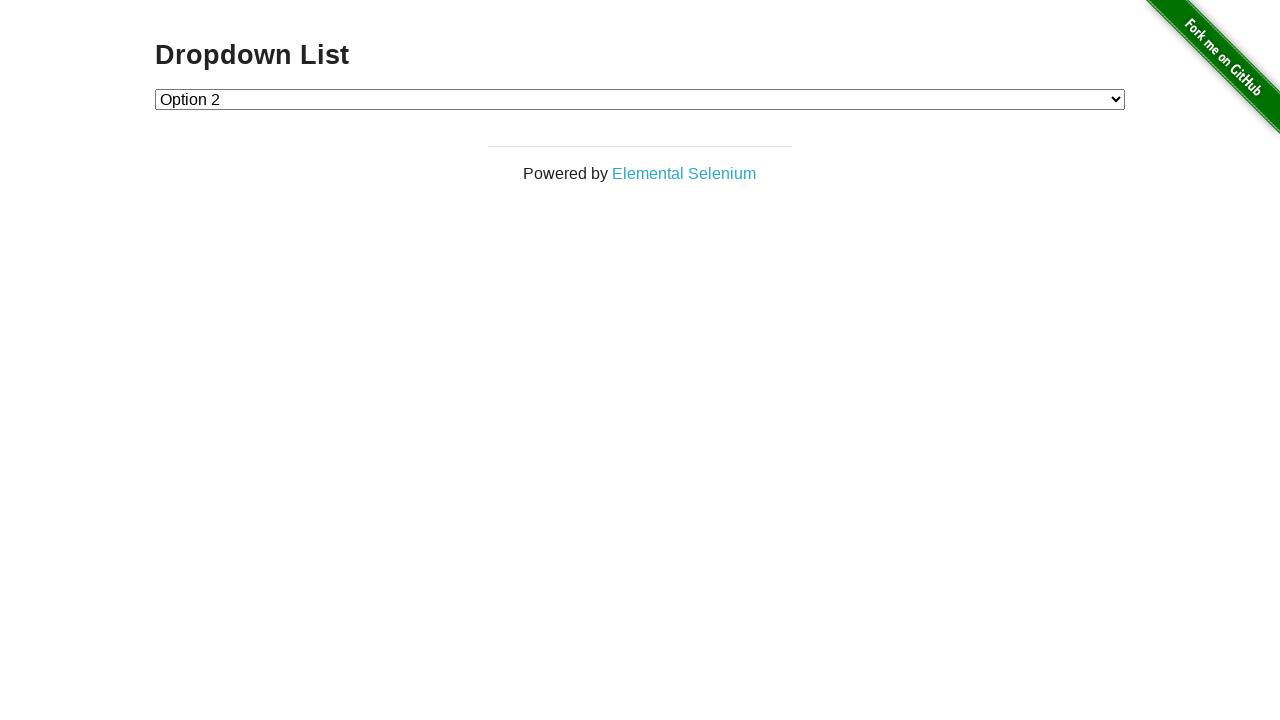

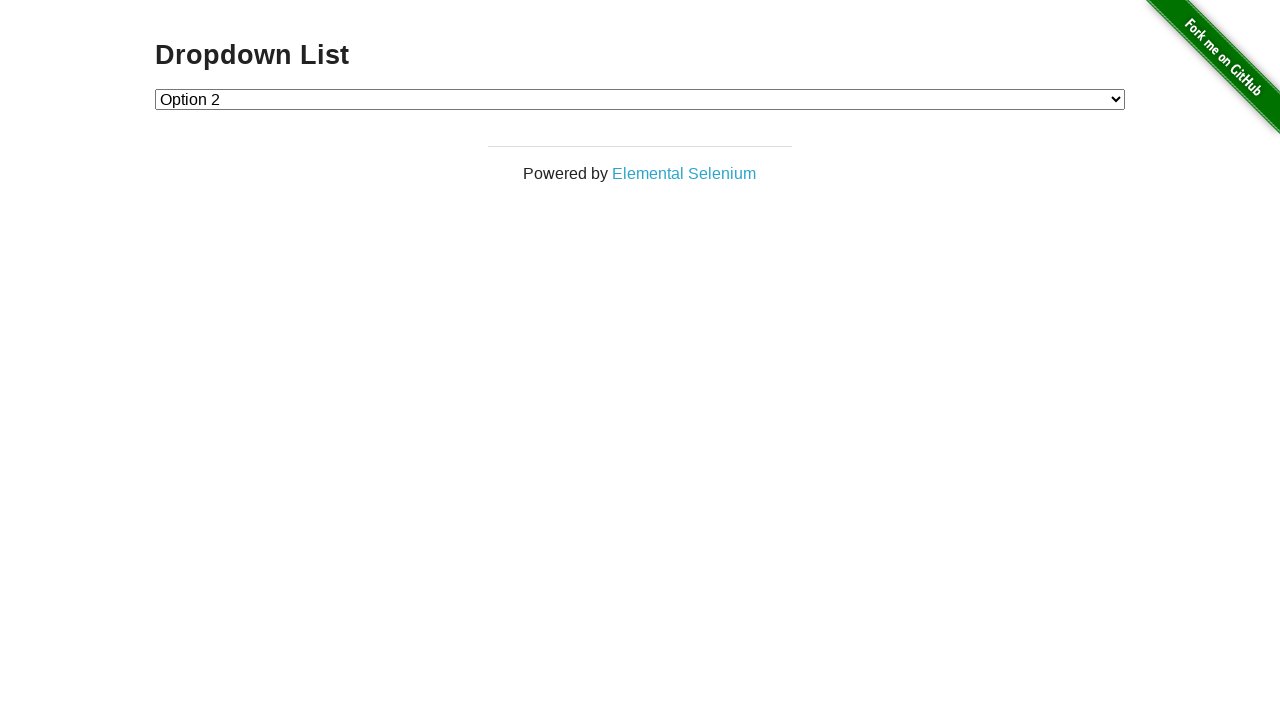